Tests XPath navigation techniques by locating buttons using parent-child and sibling relationships in the DOM hierarchy

Starting URL: https://rahulshettyacademy.com/AutomationPractice/

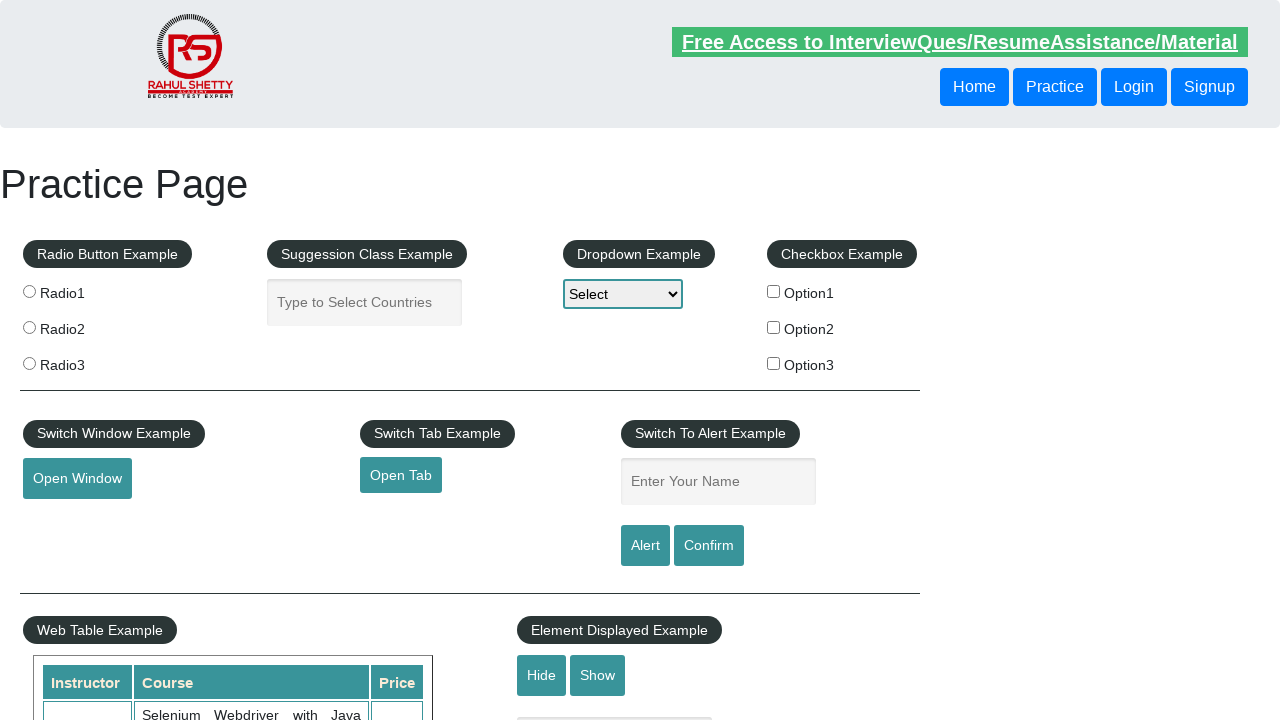

Located button using following-sibling XPath
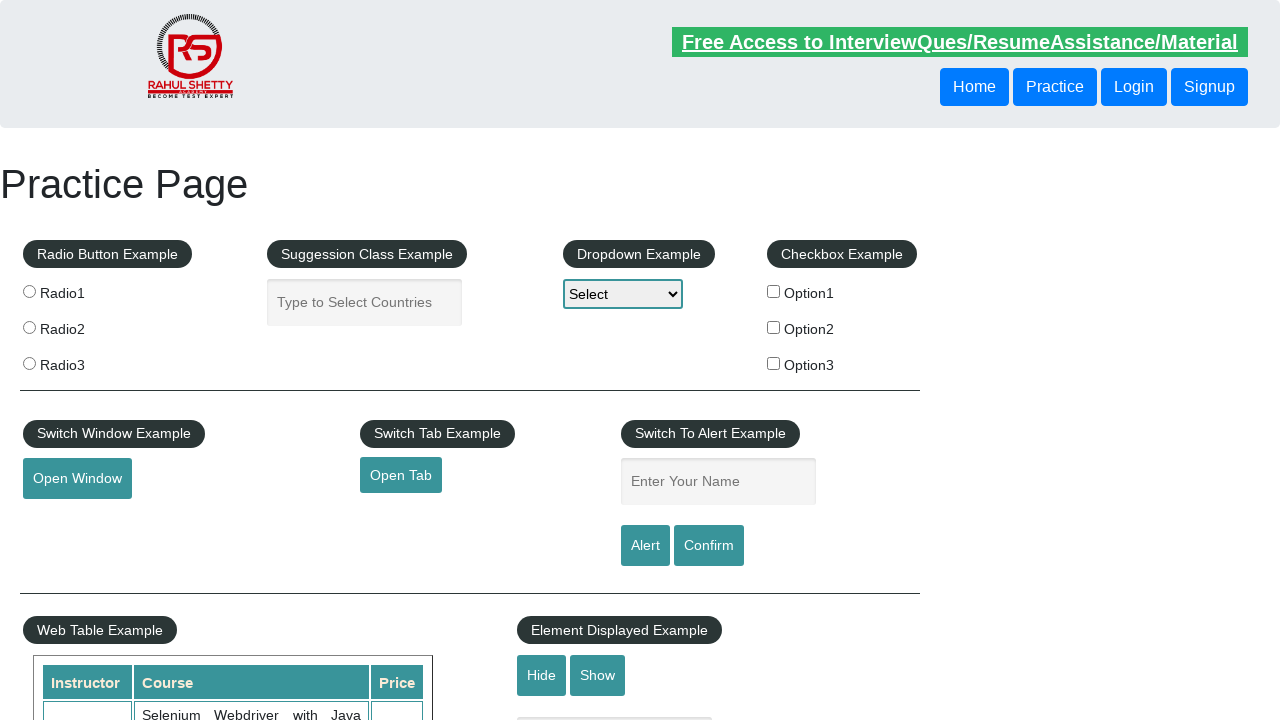

Sibling button became visible
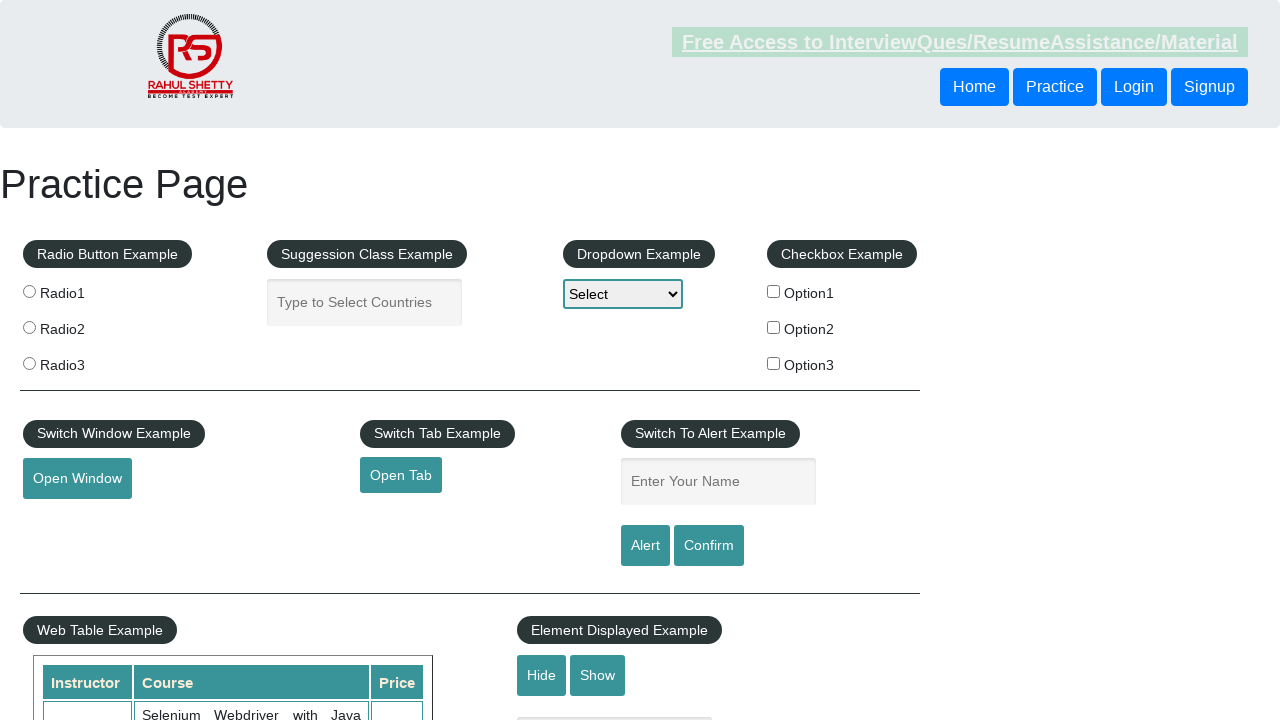

Retrieved text content from sibling button
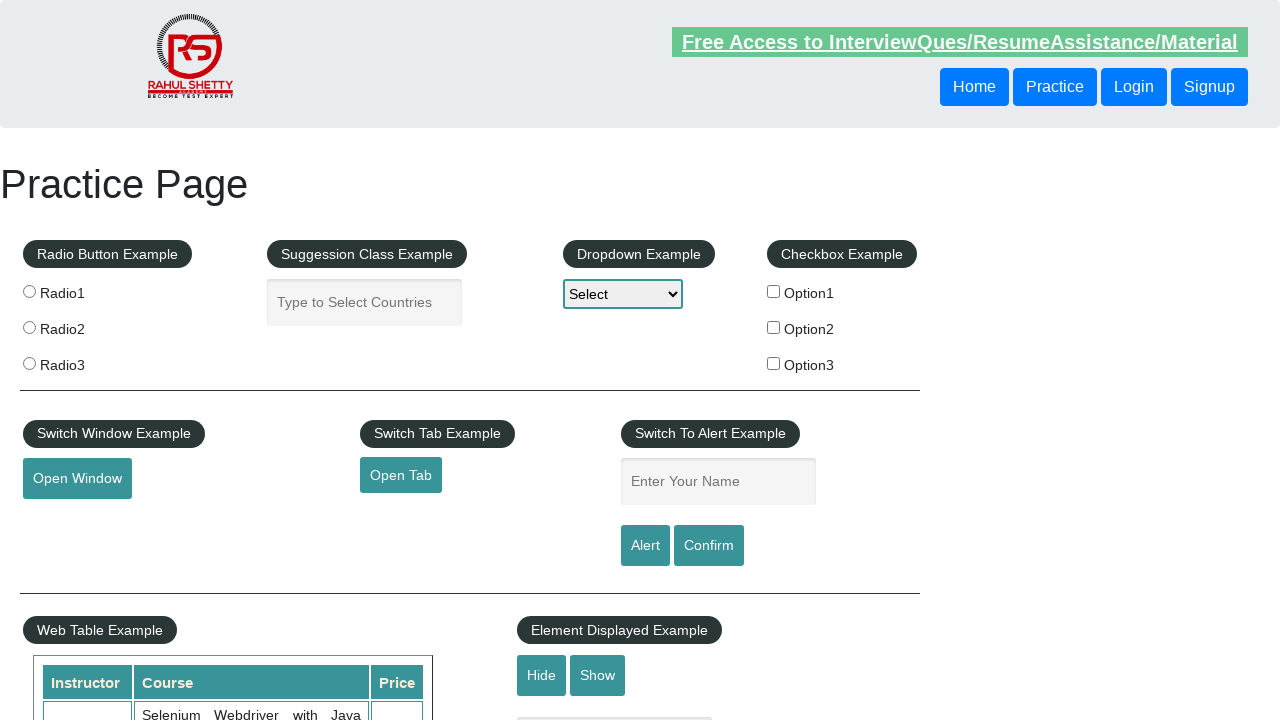

Located button using parent navigation XPath
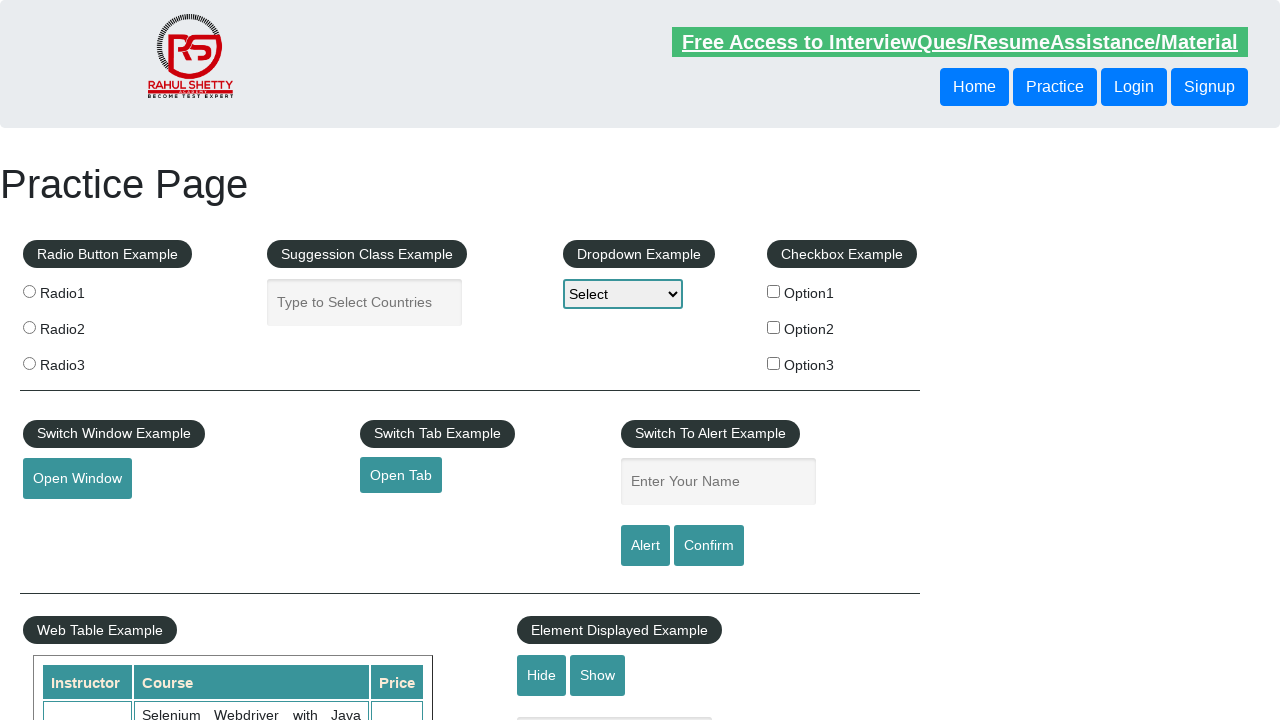

Retrieved text content from parent-navigated button
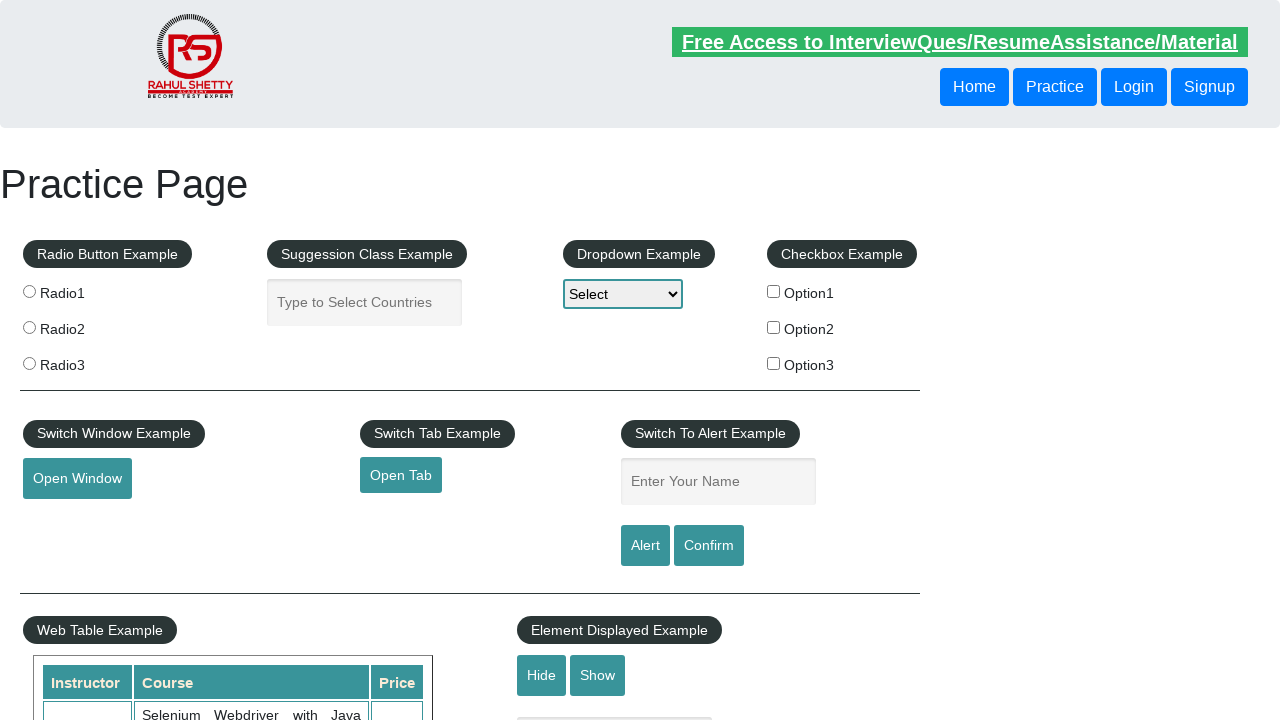

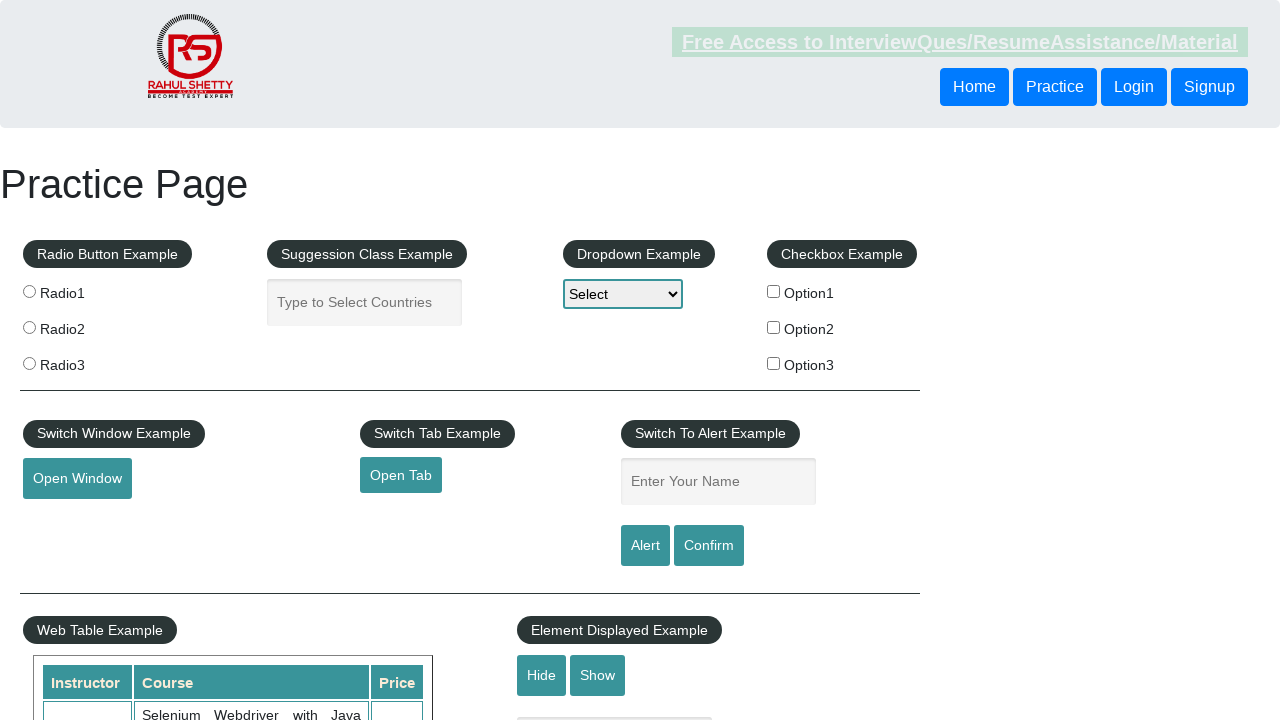